Tests dropdown selection functionality by selecting options using different methods - by index, visible text, and value

Starting URL: https://rahulshettyacademy.com/dropdownsPractise/

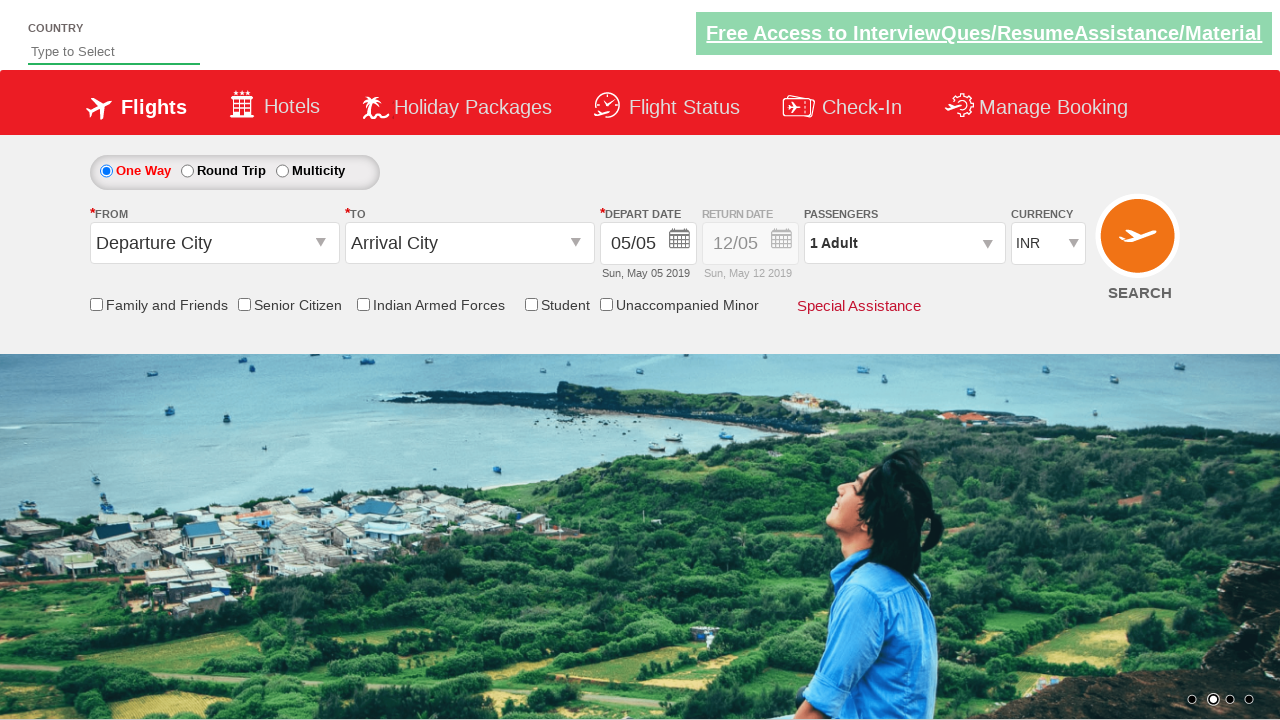

Located currency dropdown element
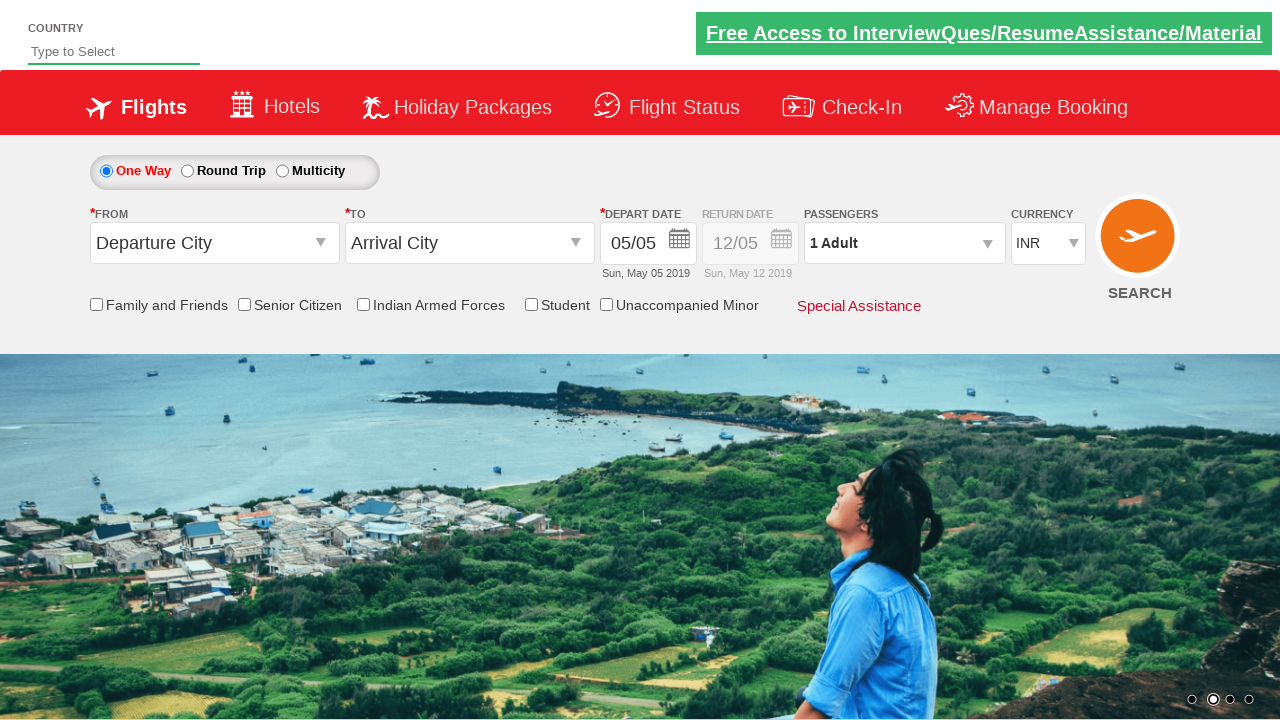

Selected dropdown option by index 3 (4th option) on #ctl00_mainContent_DropDownListCurrency
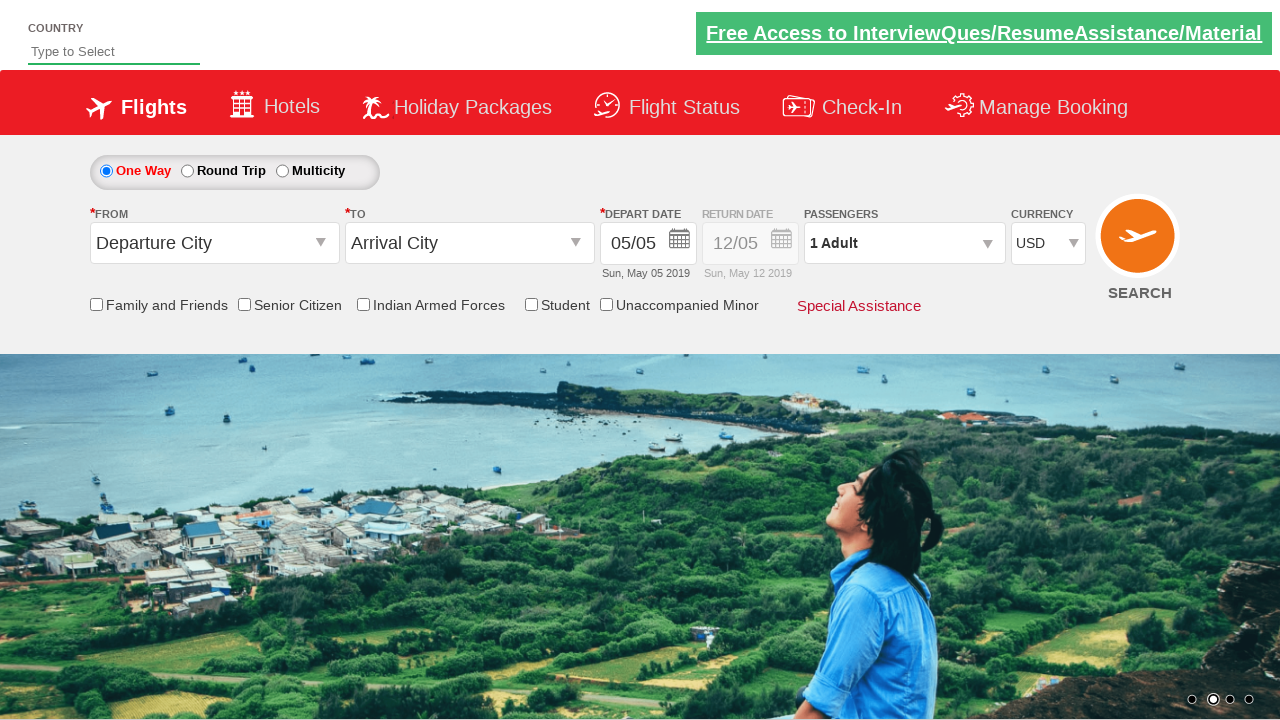

Selected dropdown option by visible text 'AED' on #ctl00_mainContent_DropDownListCurrency
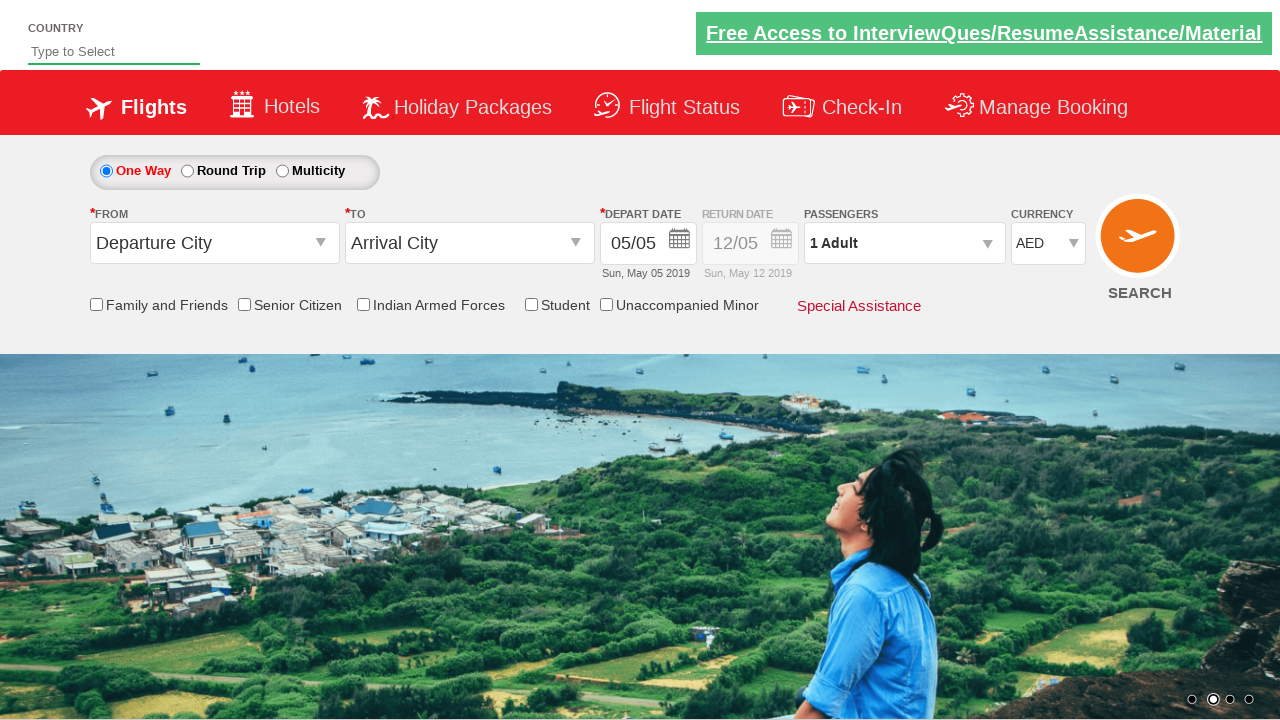

Selected dropdown option by value 'USD' on #ctl00_mainContent_DropDownListCurrency
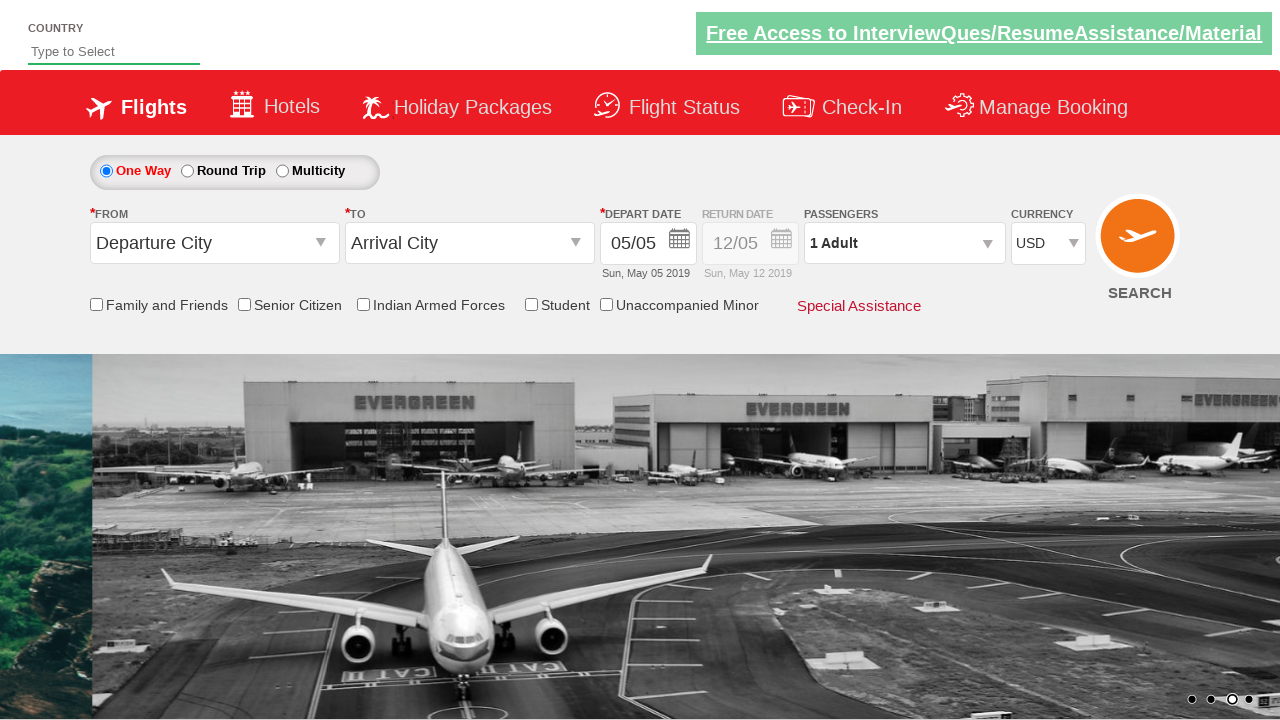

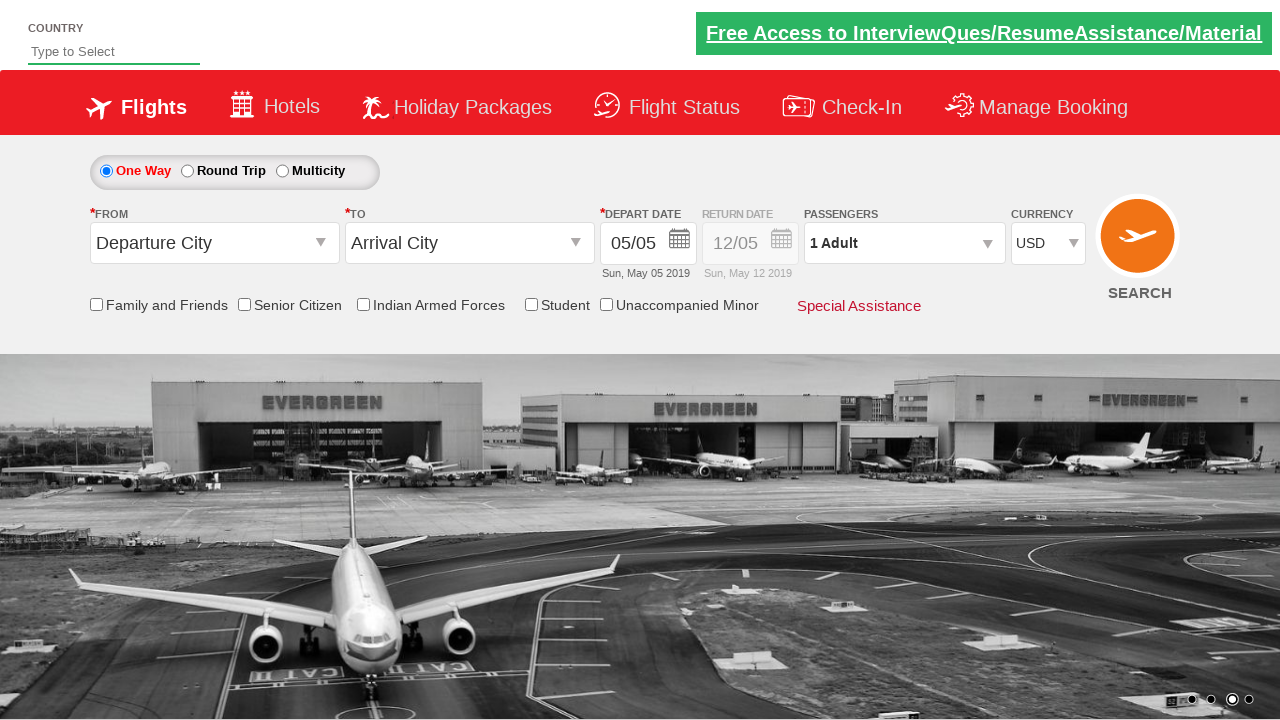